Tests dropdown selection functionality by selecting options by text and by value from a form control dropdown

Starting URL: https://rahulshettyacademy.com/loginpagePractise/

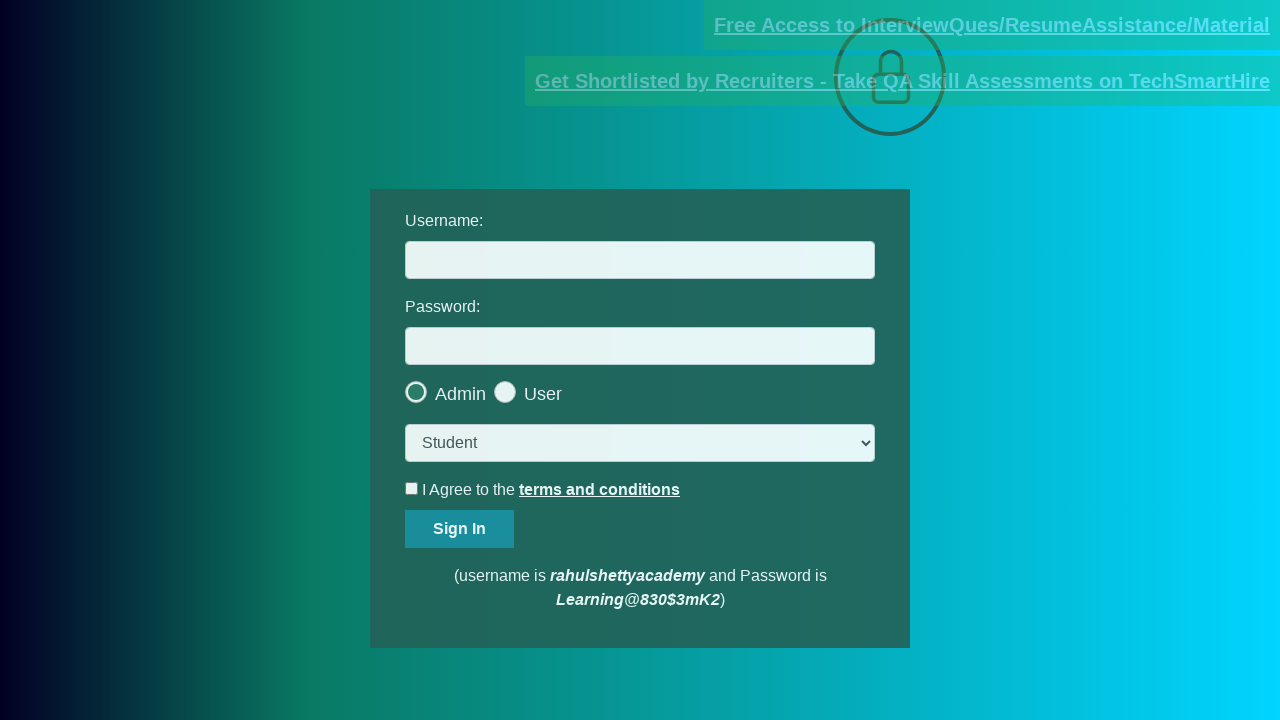

Selected 'Teacher' option from dropdown by label on select.form-control
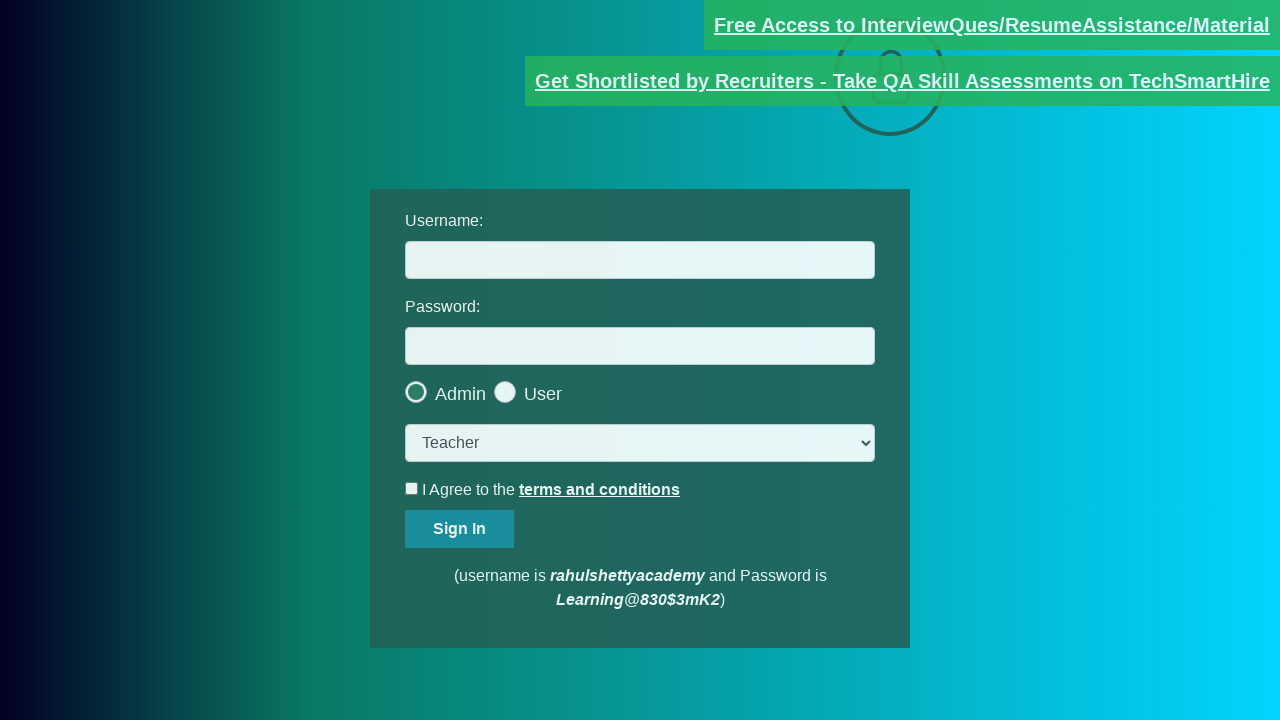

Selected 'consult' option from dropdown by value on select.form-control
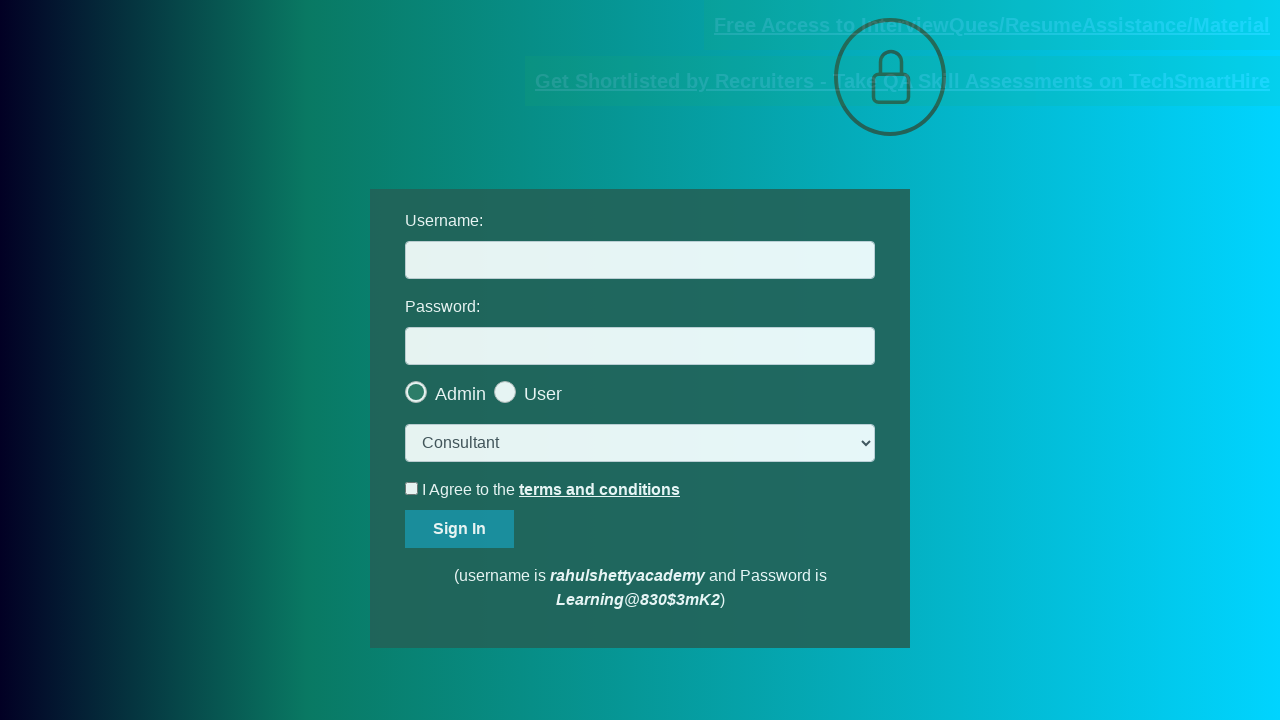

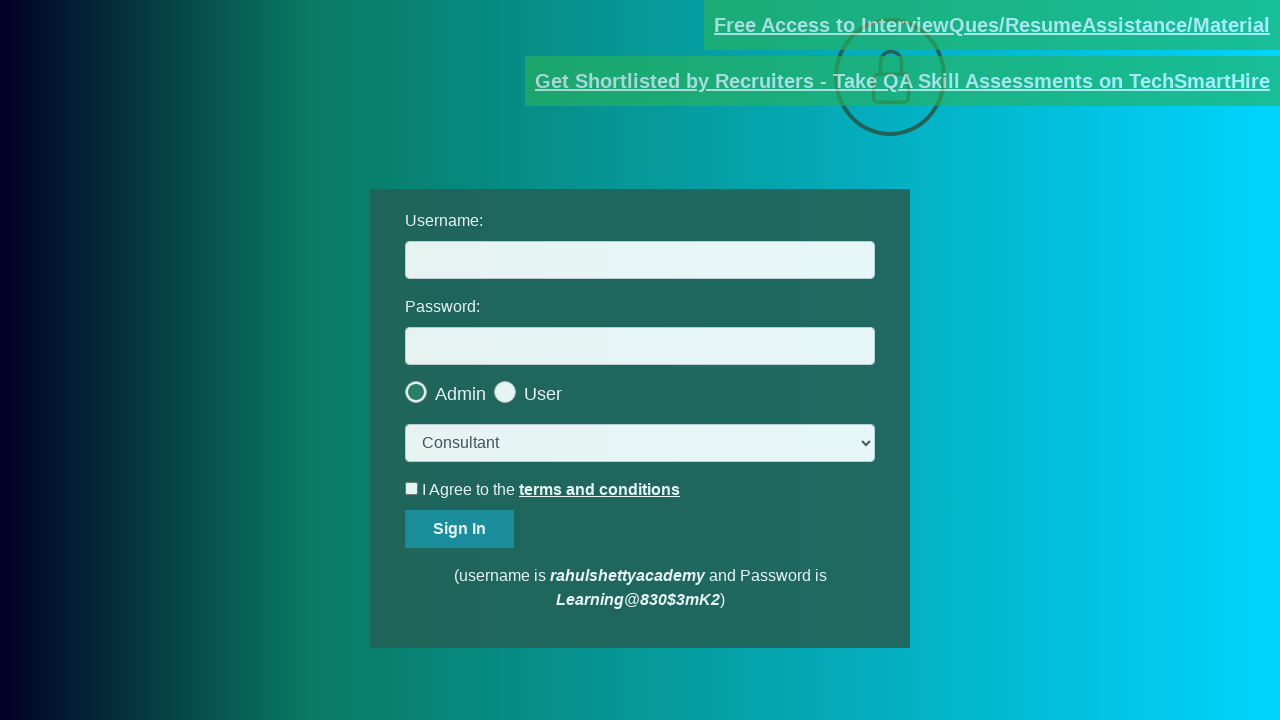